Tests Ajio's search and filter functionality by searching for bags, applying gender and category filters to refine the results

Starting URL: https://www.ajio.com/

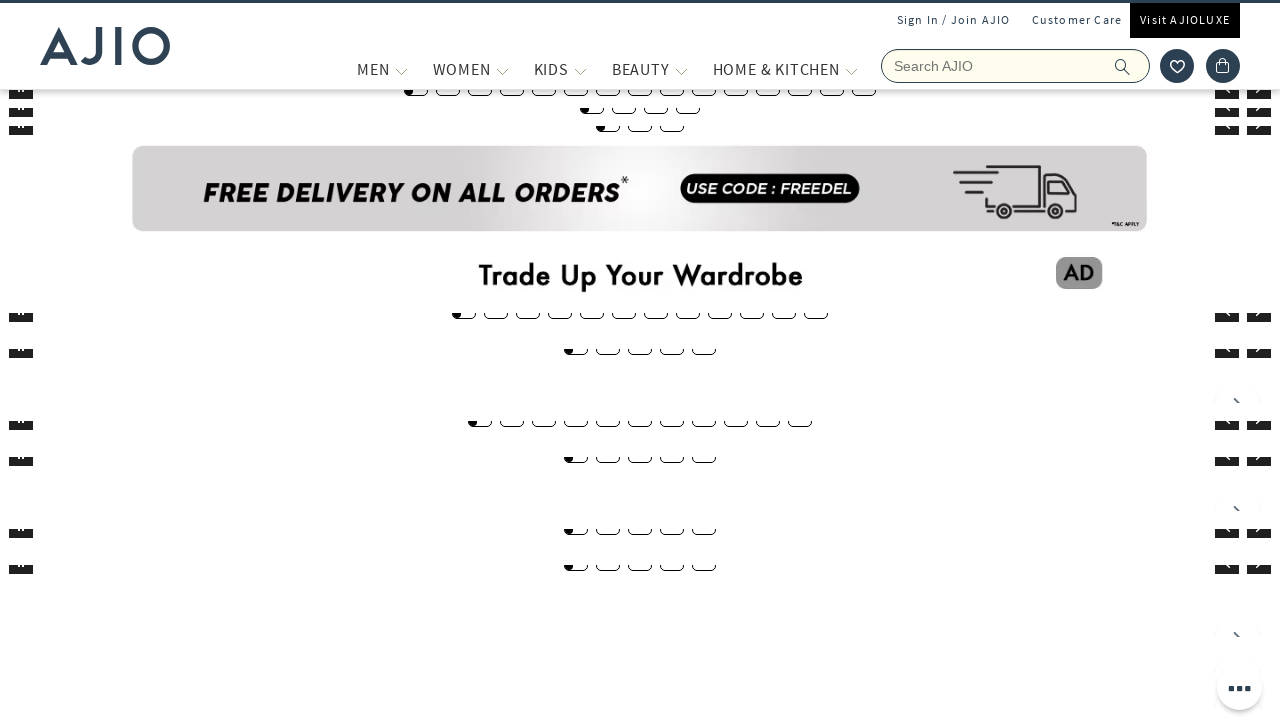

Filled search field with 'bags' on input[name='searchVal']
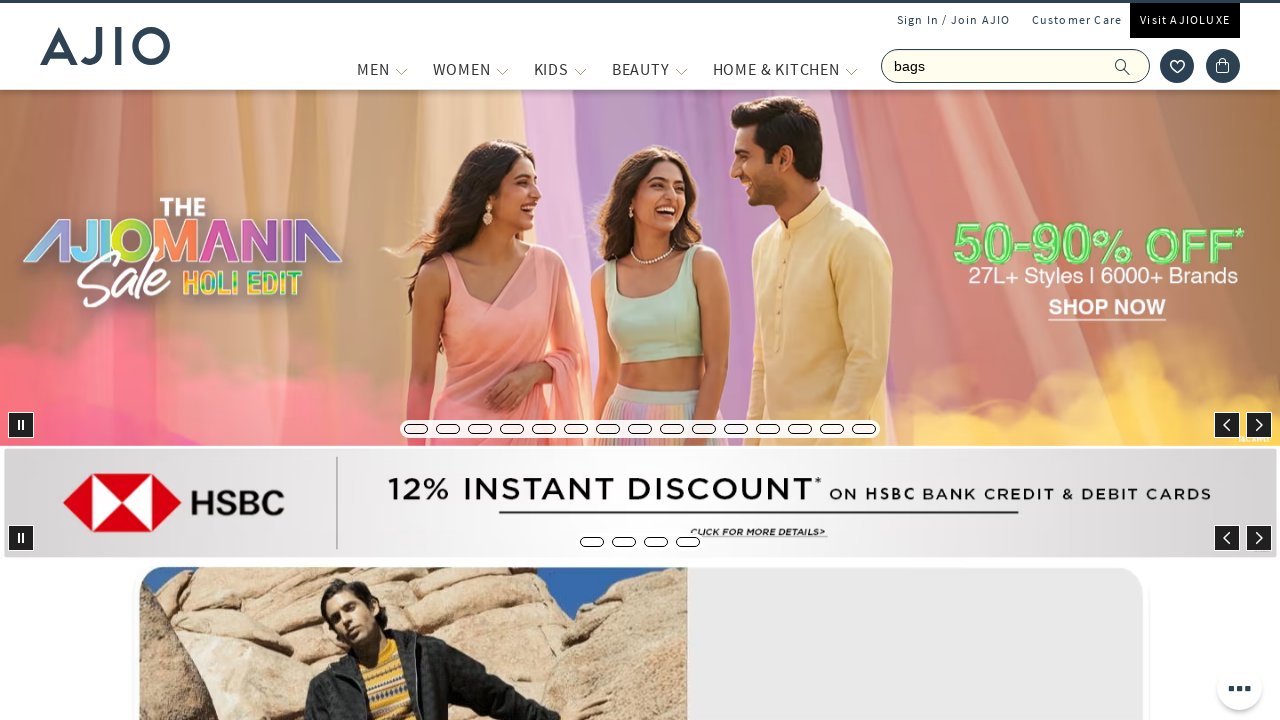

Pressed Enter to submit search for bags on input[name='searchVal']
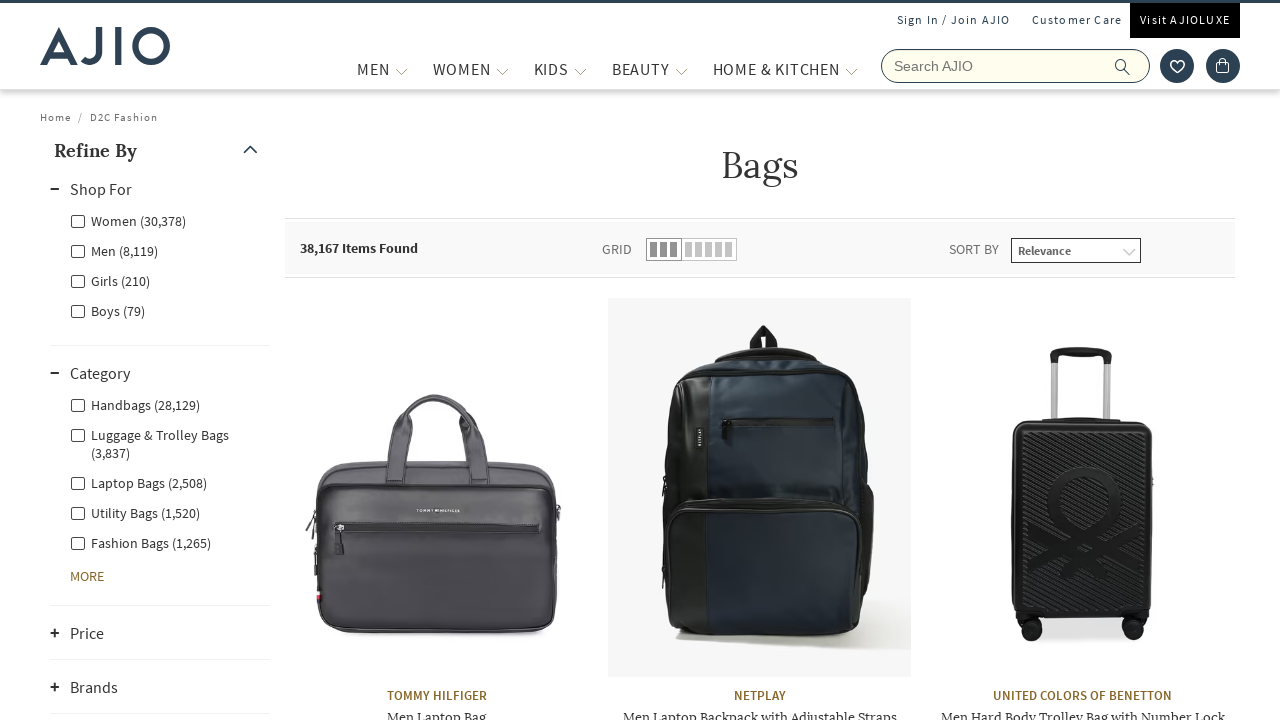

Waited for search results to load
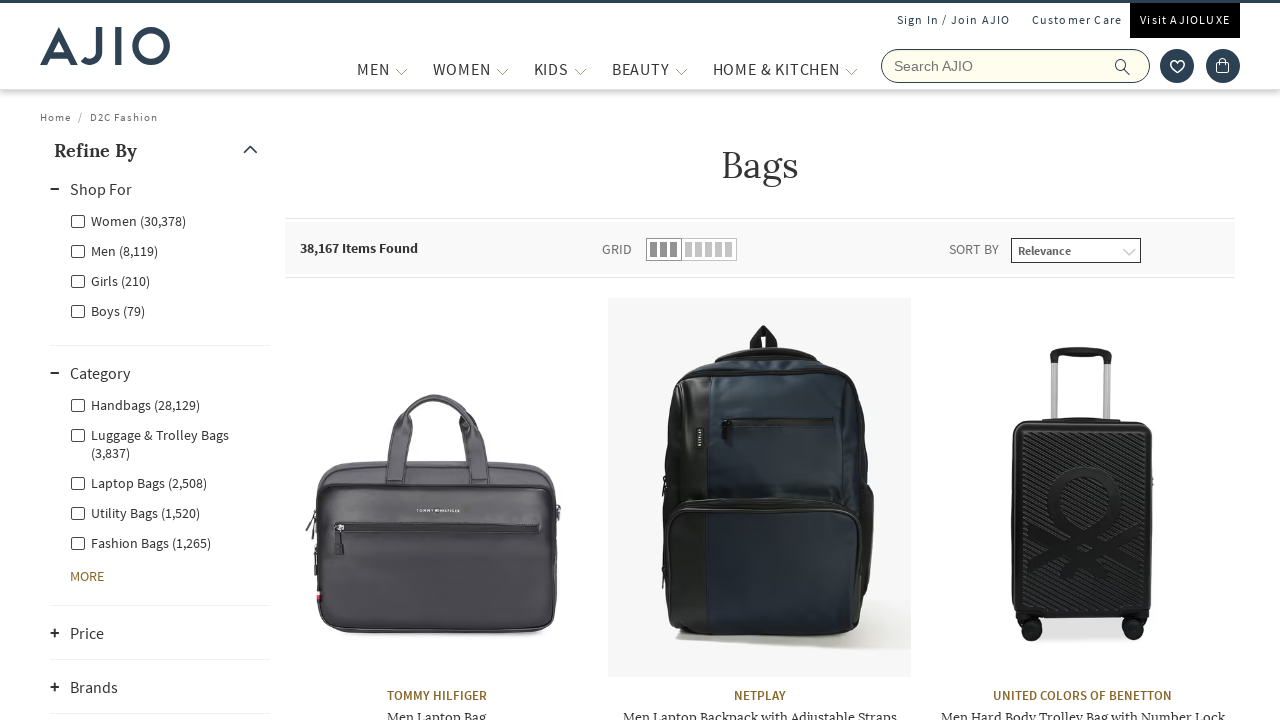

Clicked Men filter under Gender at (114, 250) on xpath=//label[@for='Men']
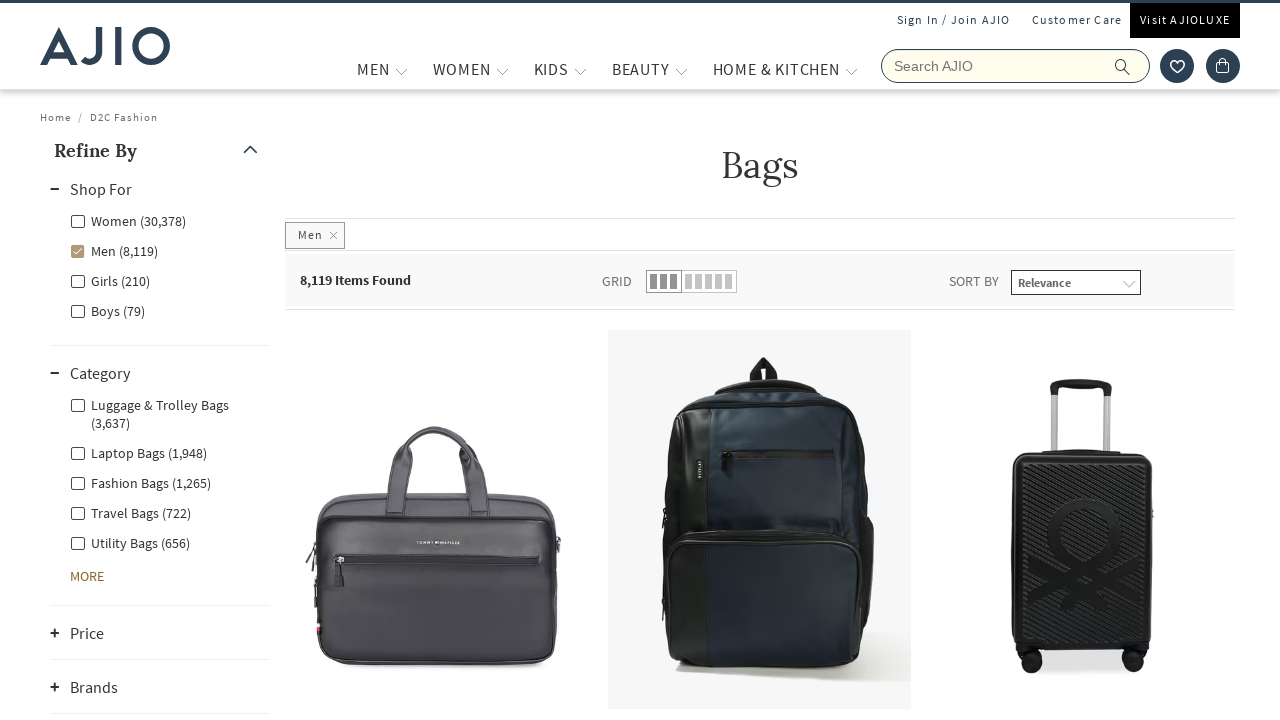

Waited for Men filter to apply
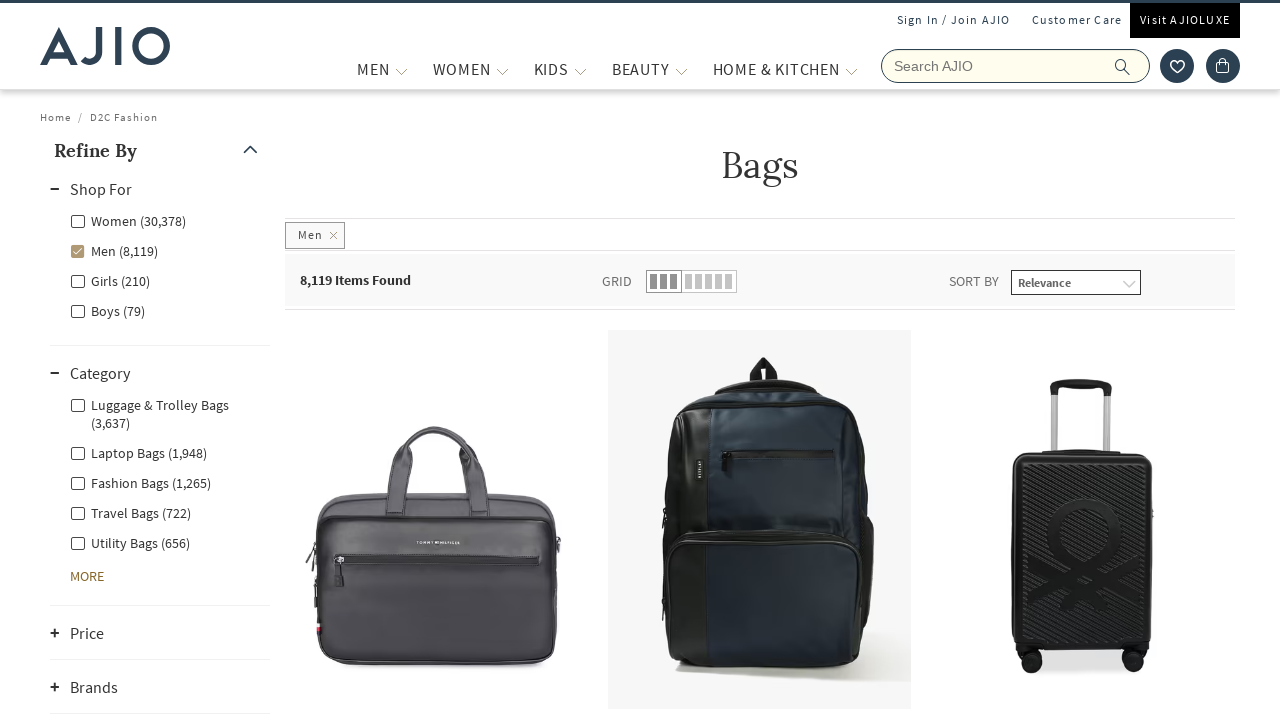

Clicked Fashion Bags filter under Category at (140, 482) on xpath=//label[@for='Men - Fashion Bags']
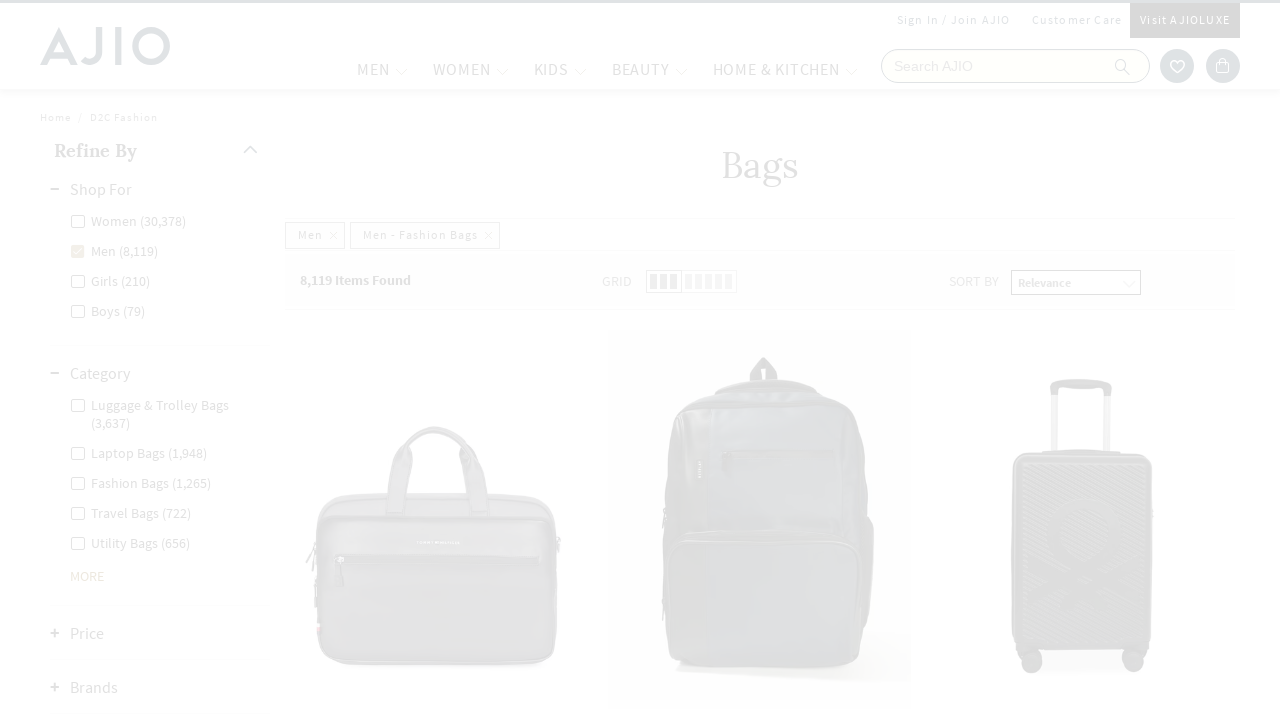

Waited for final filtered results to load
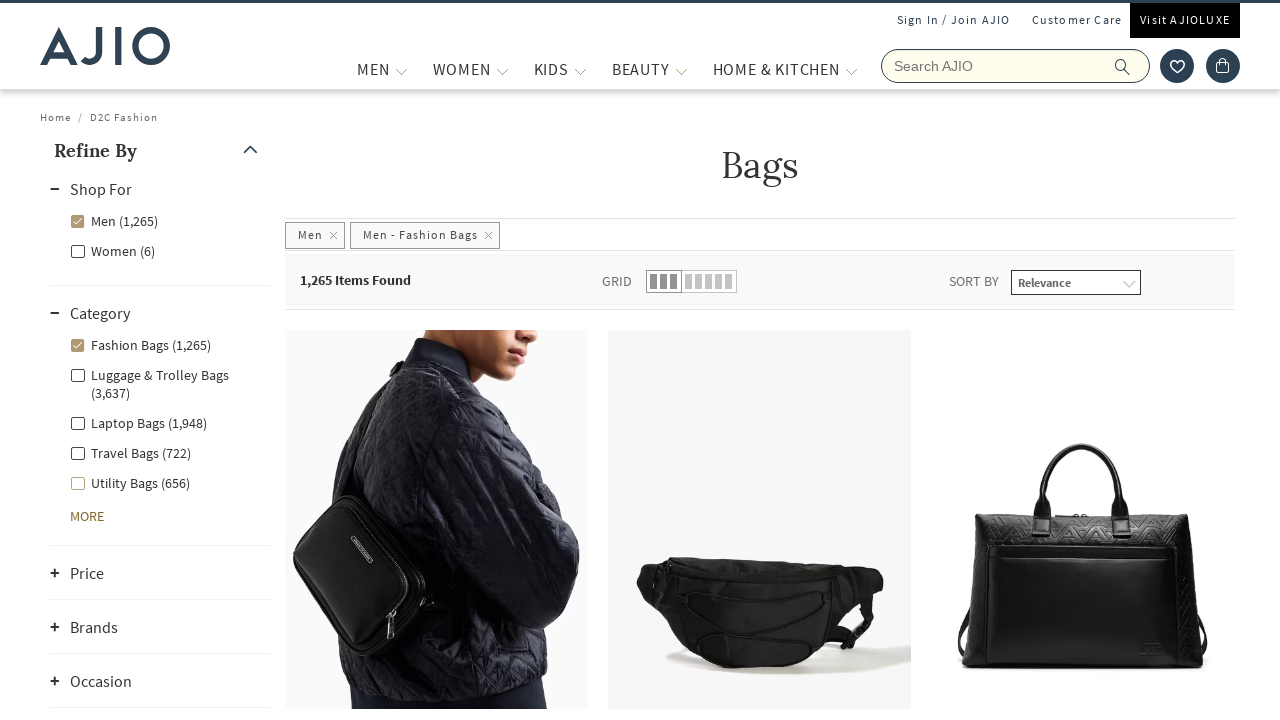

Verified results length selector is visible
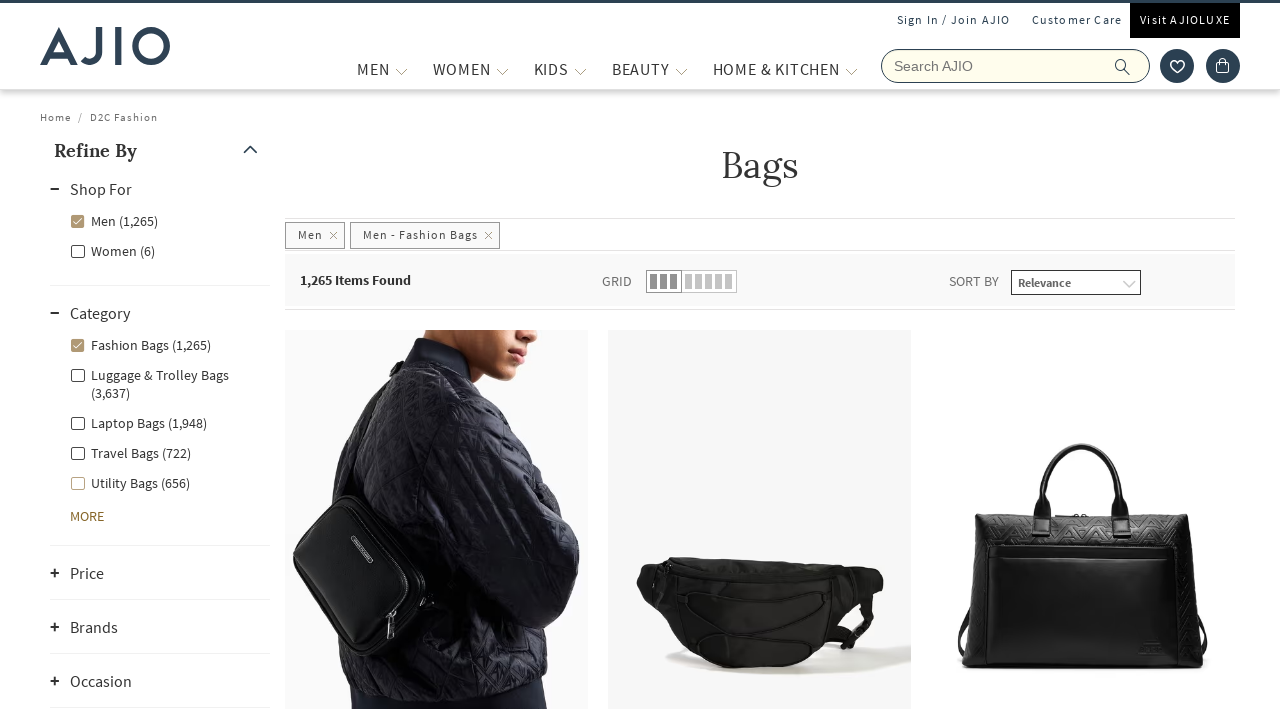

Verified brand selector is visible in results
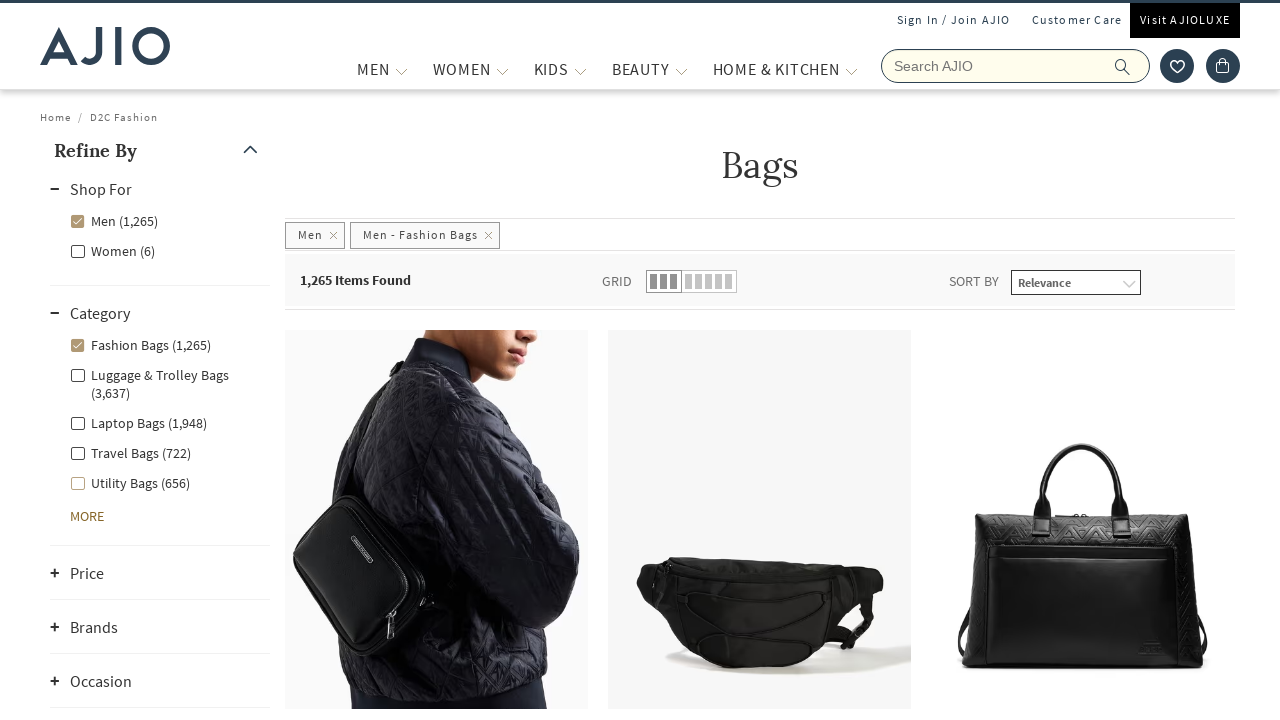

Verified product name selector is visible in results
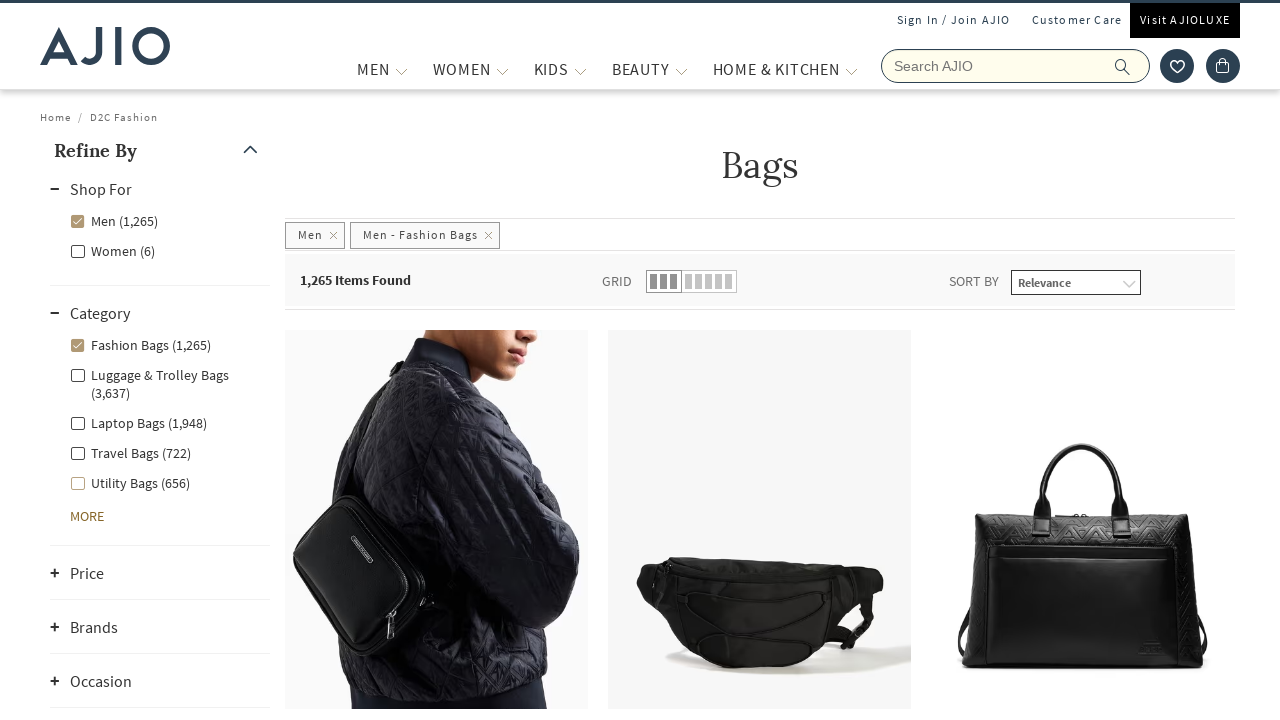

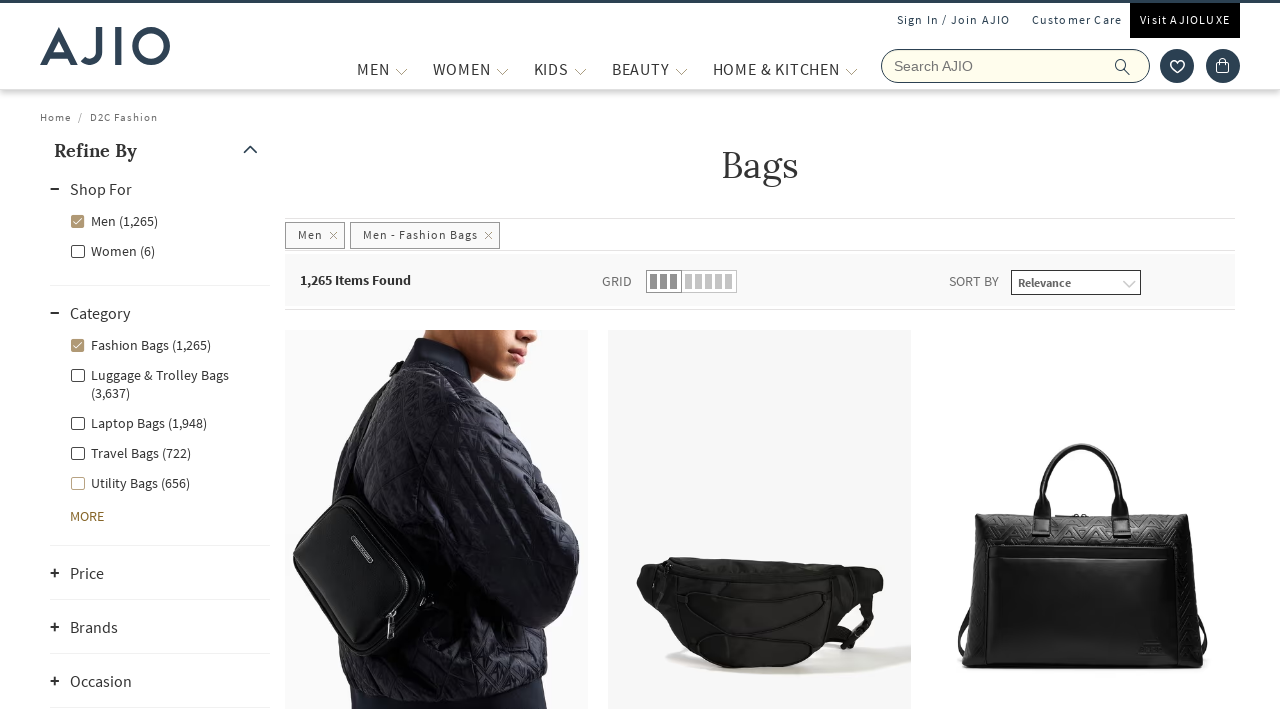